Verifies that the company logo is displayed on the login page

Starting URL: https://opensource-demo.orangehrmlive.com/web/index.php/auth/login

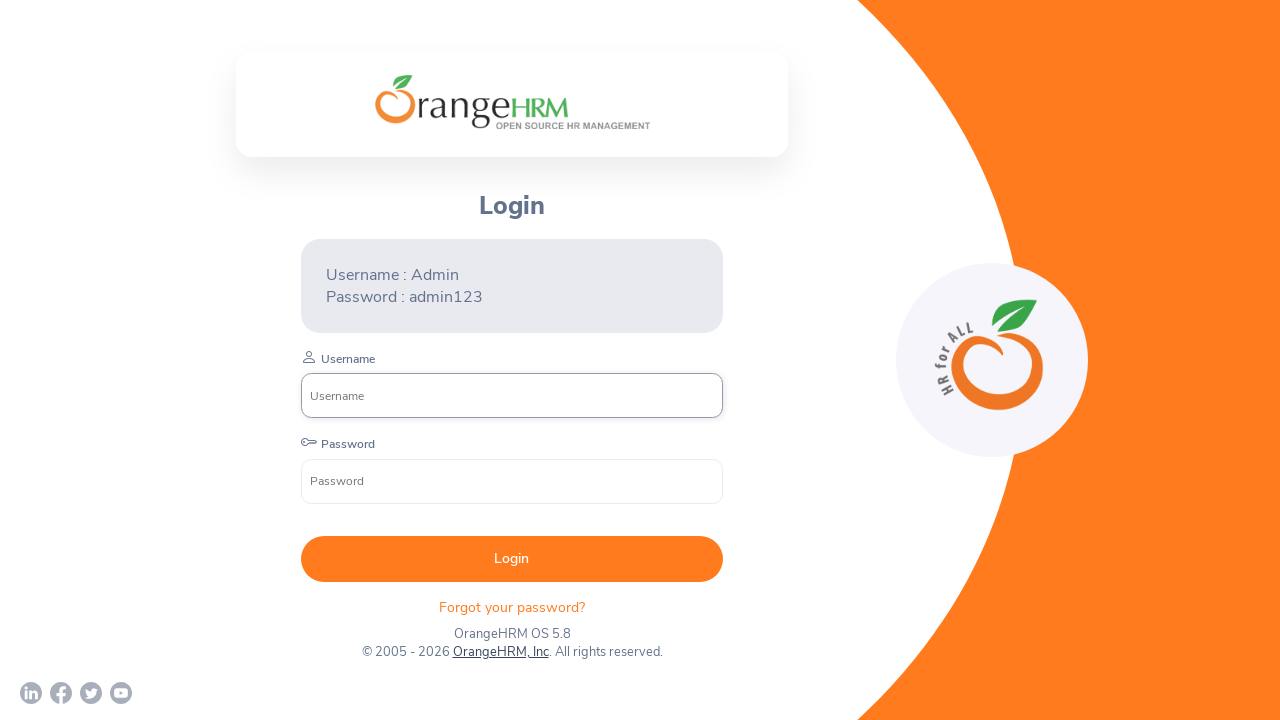

Waited for company logo to be visible on login page
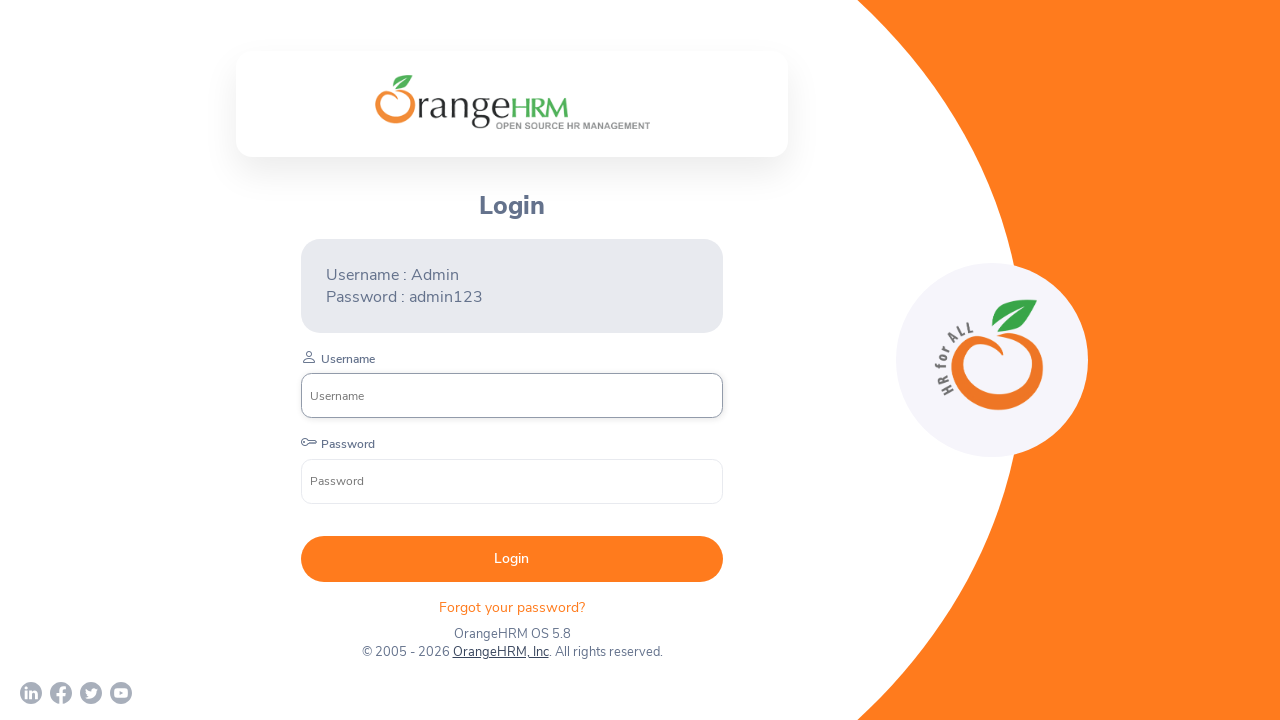

Verified that company logo is visible on the page
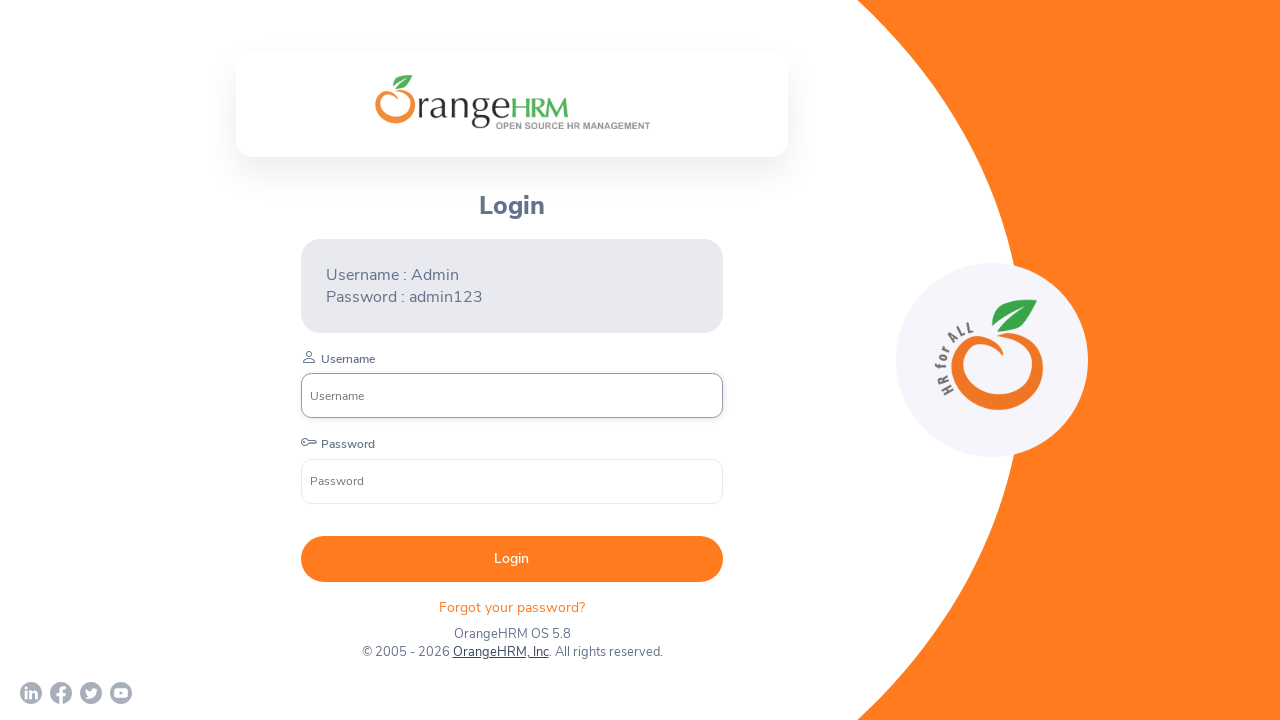

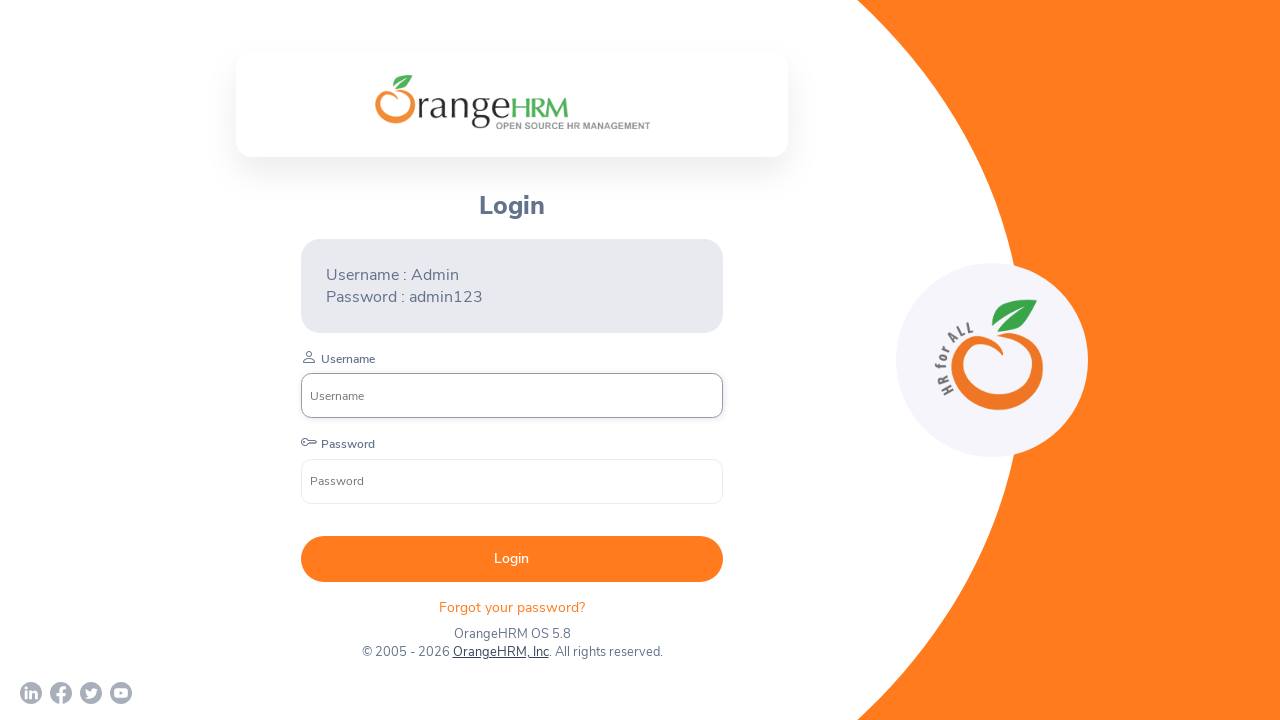